Tests a math form by reading a value from the page, calculating a mathematical formula (log of absolute value of 12*sin(x)), entering the result, checking a checkbox, selecting a radio button, and submitting the form.

Starting URL: http://suninjuly.github.io/math.html

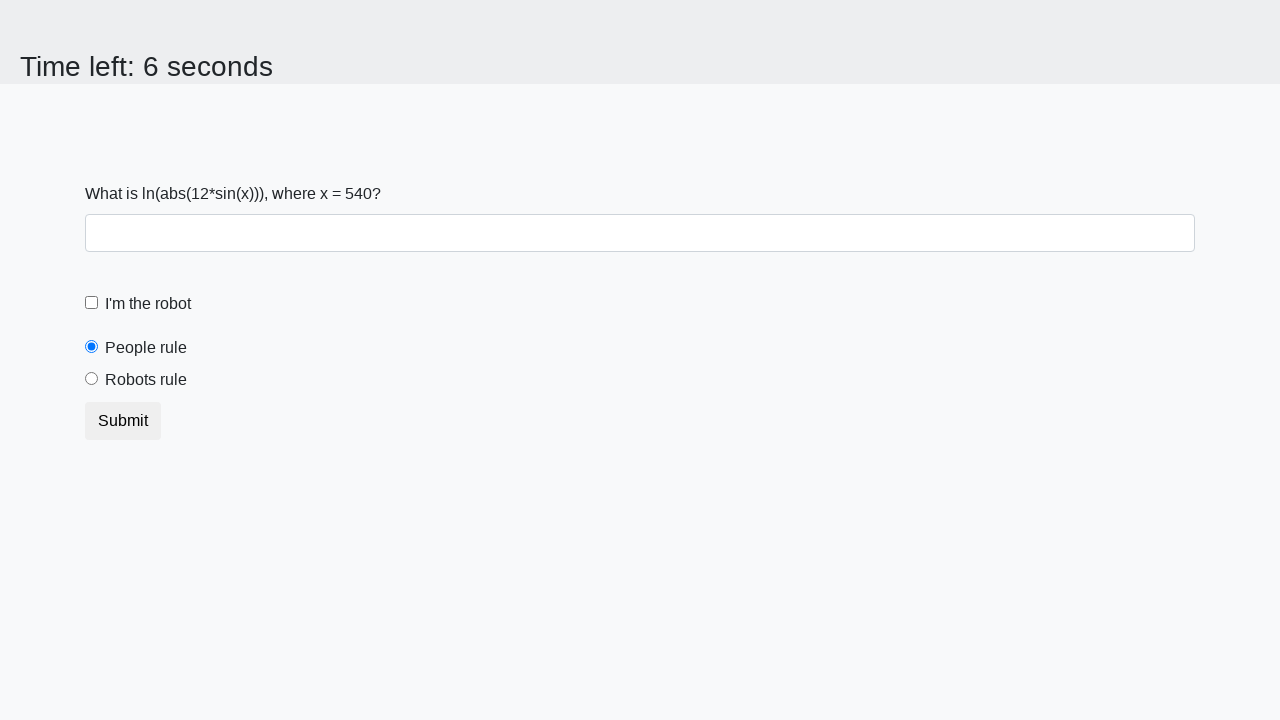

Located the x value input element
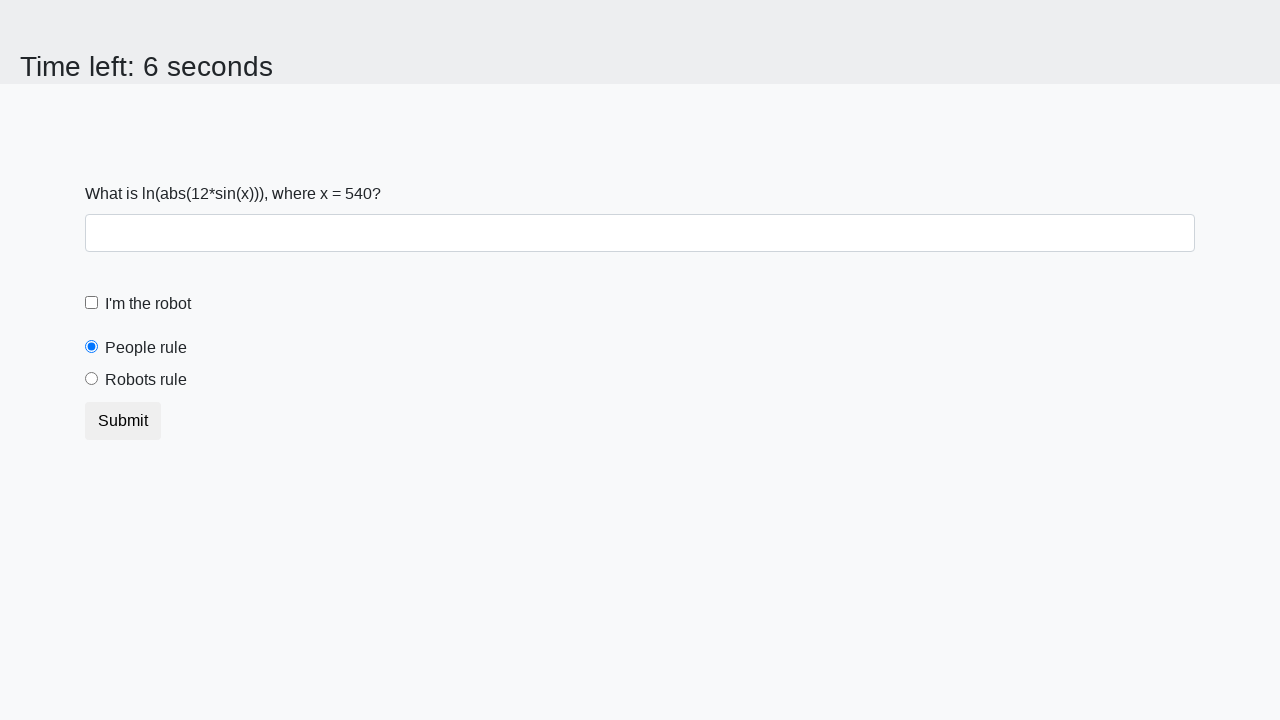

Read x value from page: 540
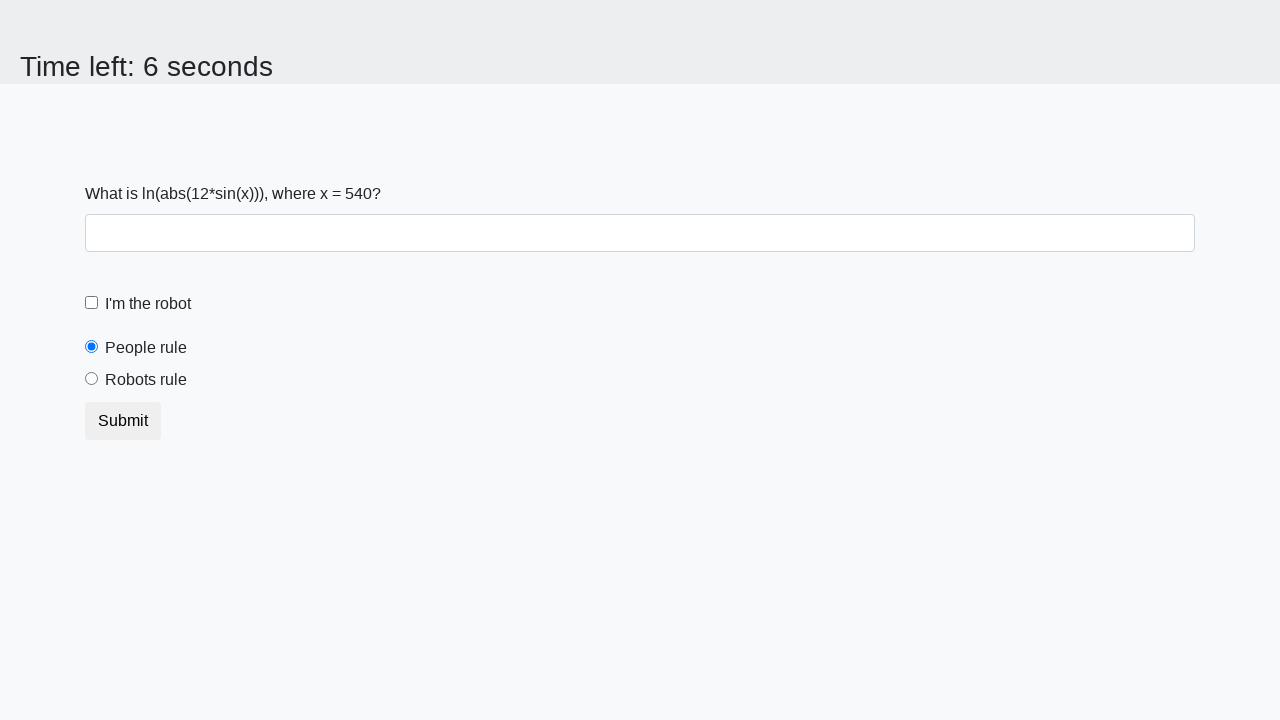

Calculated result using formula log(abs(12*sin(x))): 1.4253022757963165
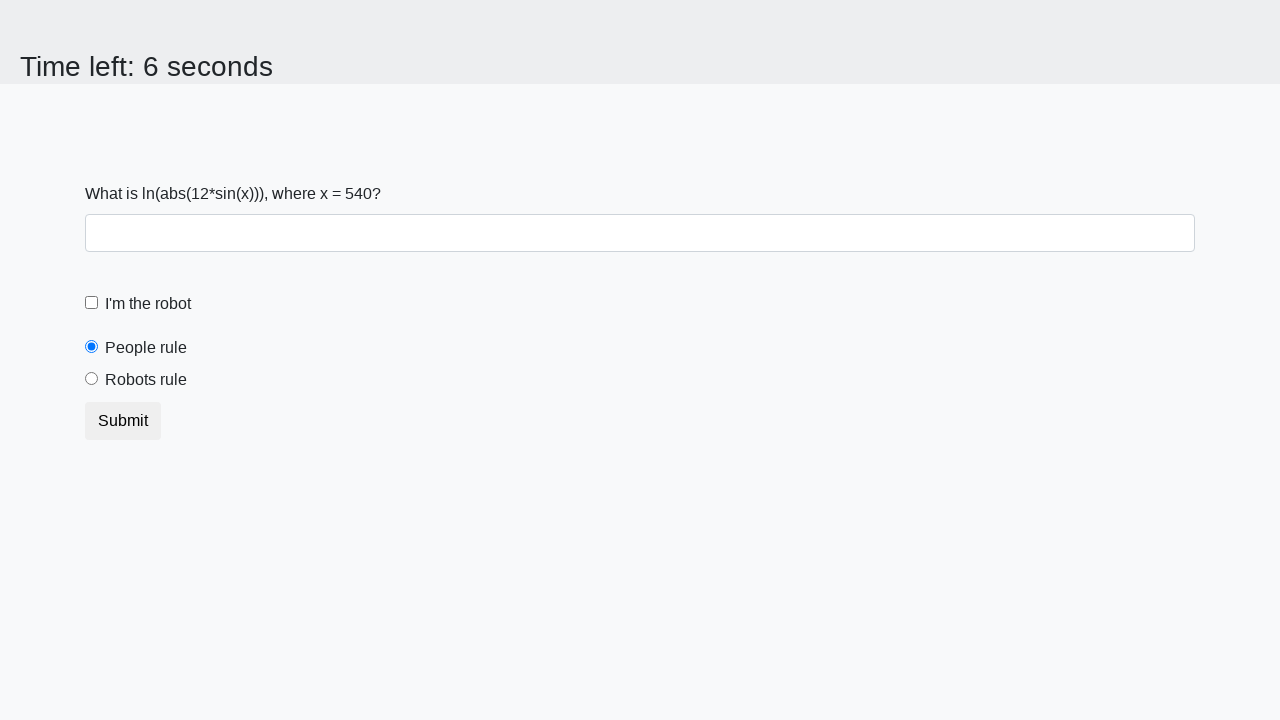

Filled answer field with calculated value: 1.4253022757963165 on #answer
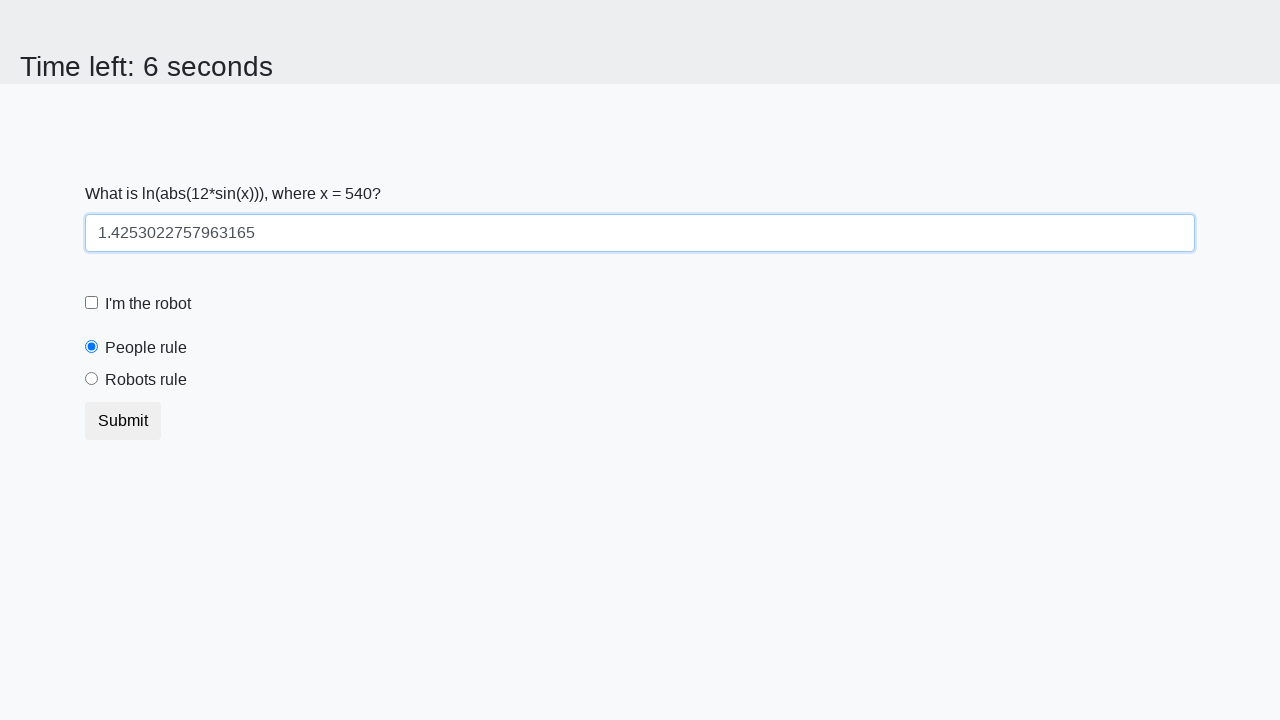

Clicked the robot checkbox at (92, 303) on #robotCheckbox
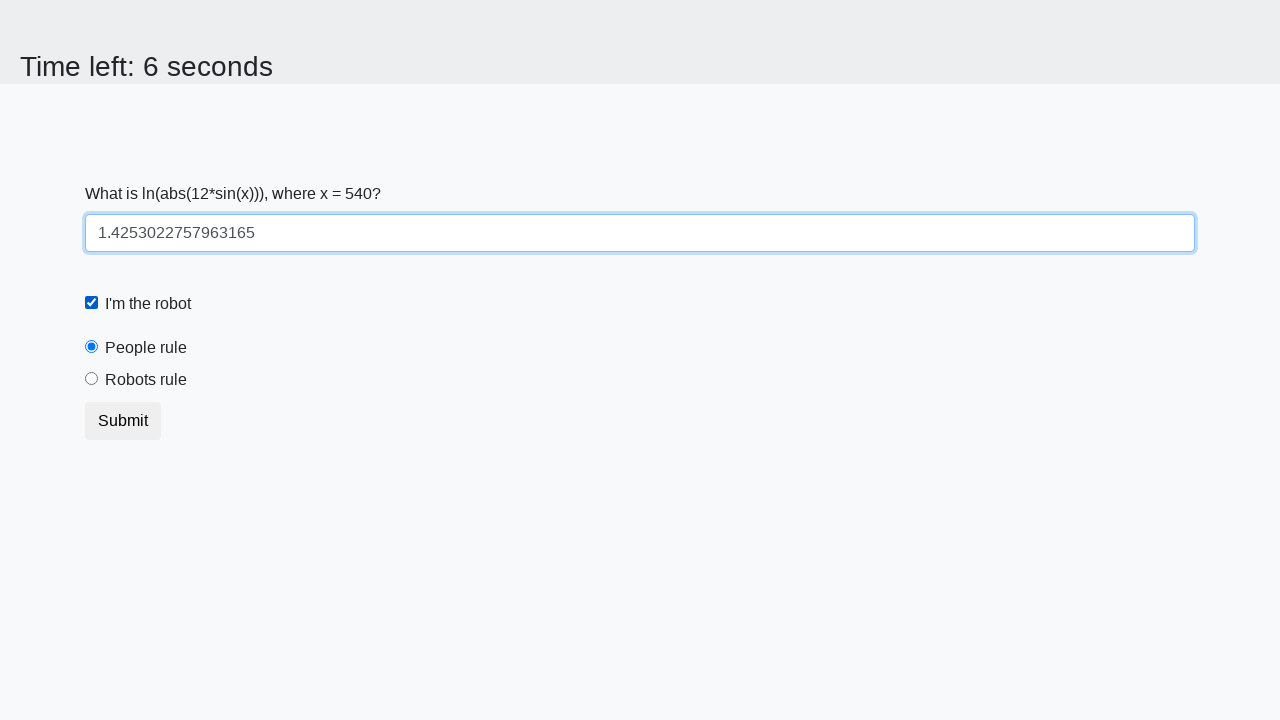

Selected the radio button option at (146, 380) on body > div > form > div.form-check.form-radio-custom > label
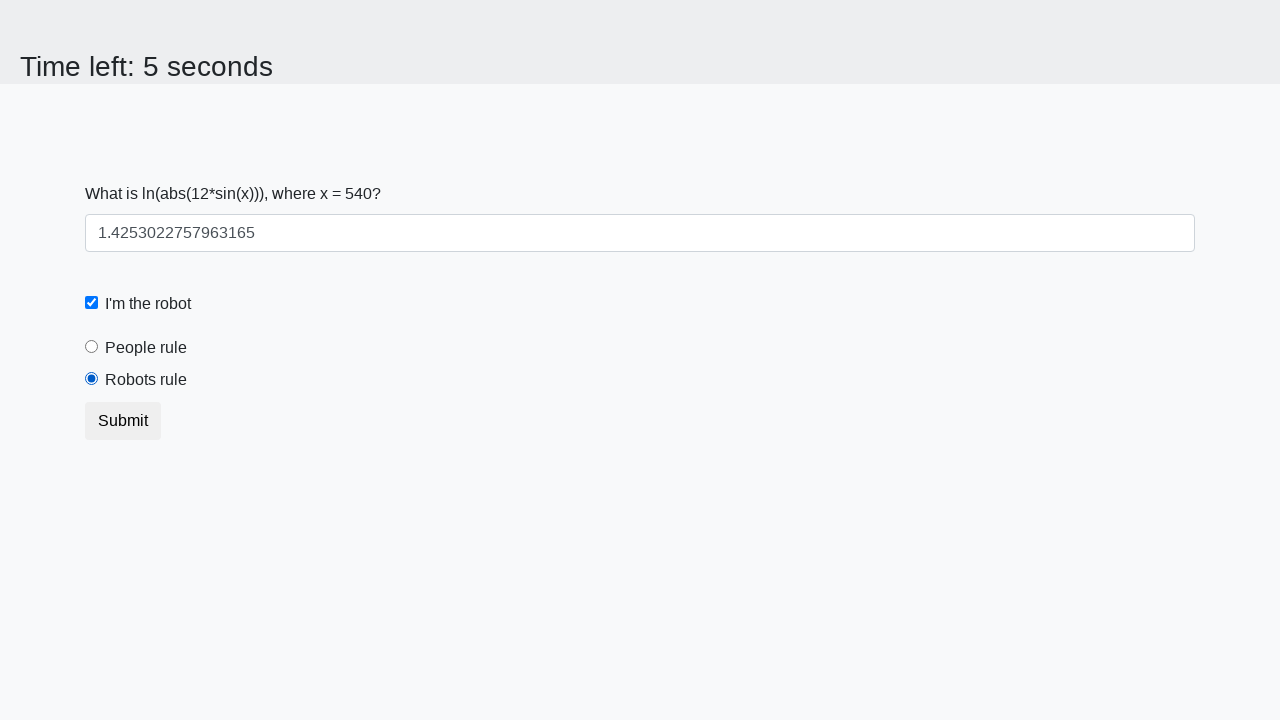

Clicked the submit button at (123, 421) on button.btn
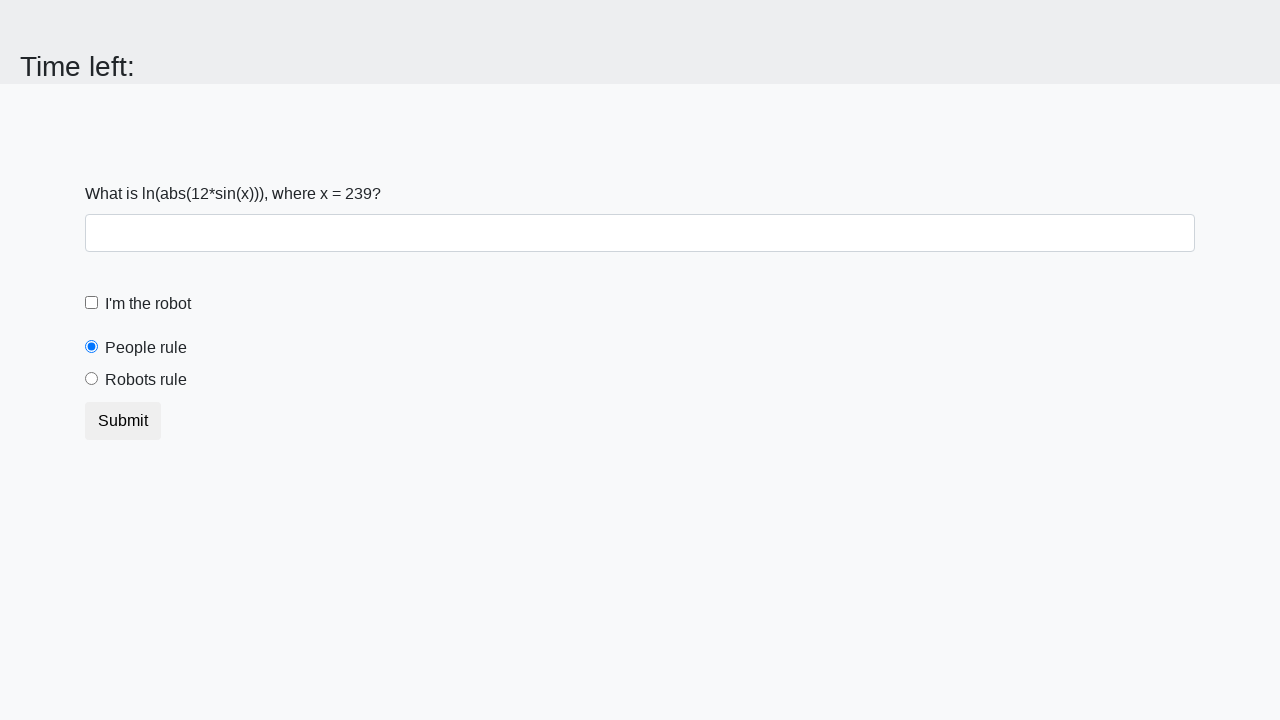

Waited for form submission to complete
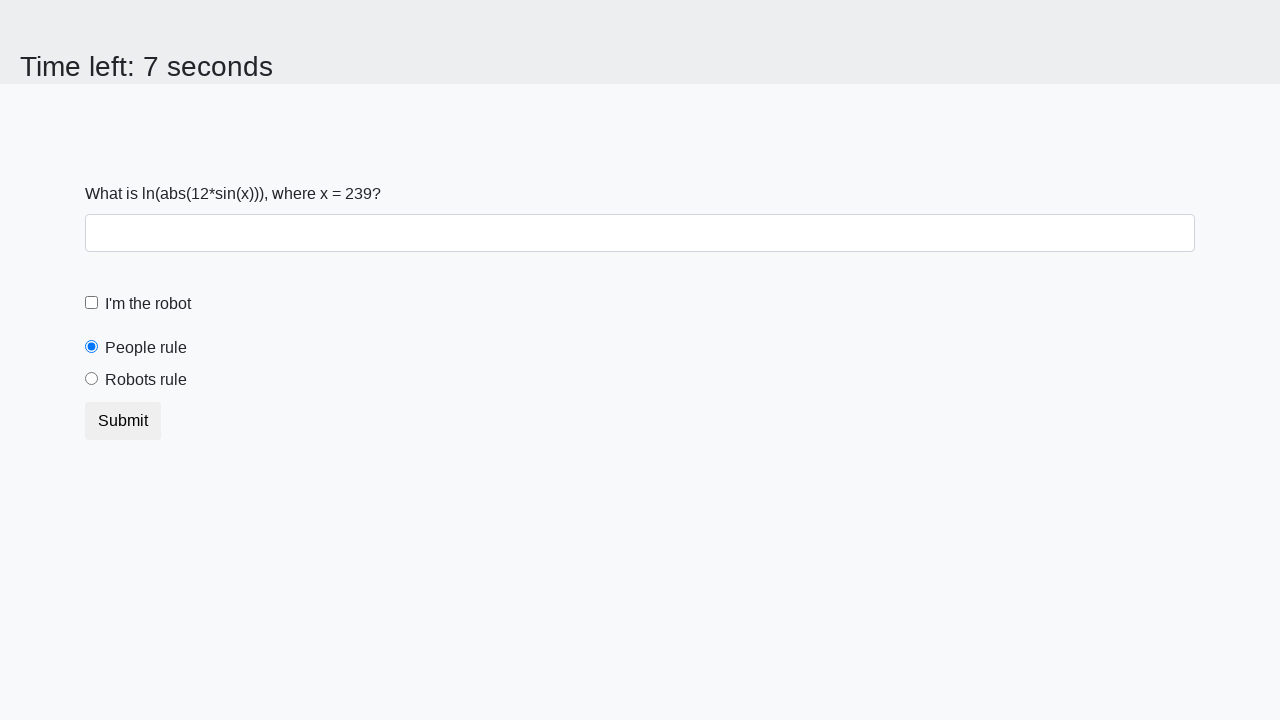

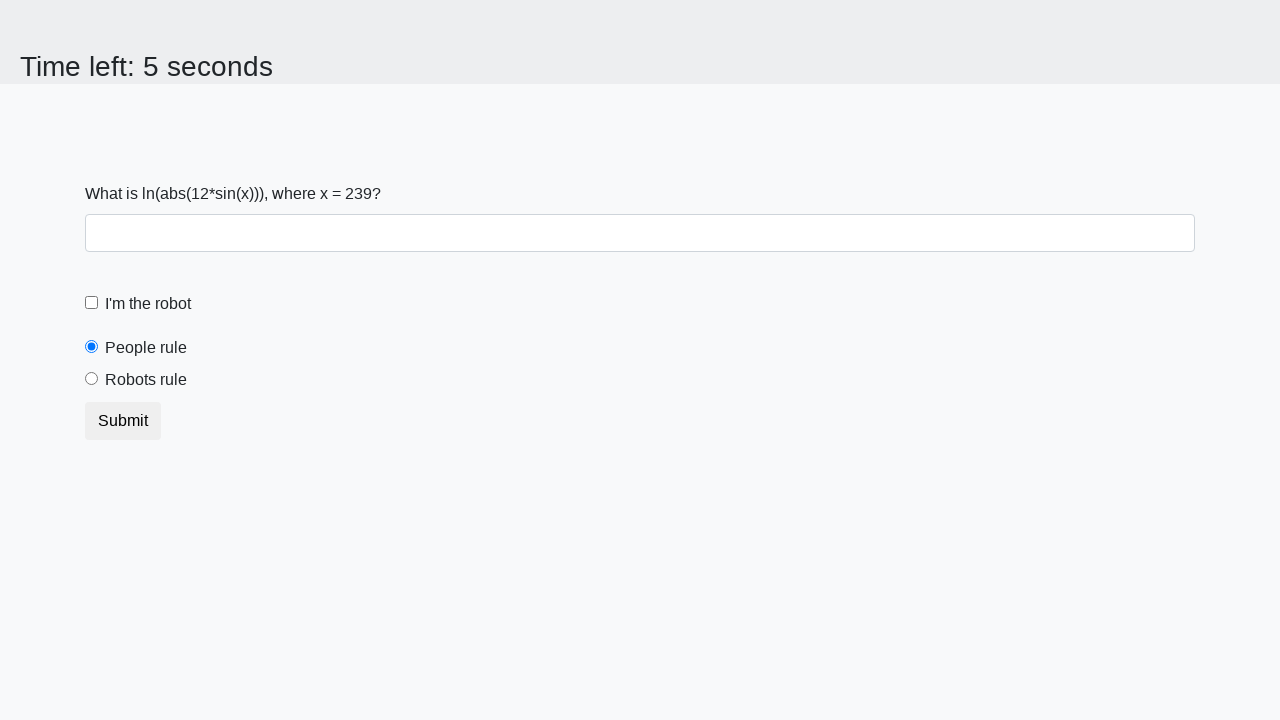